Tests that the browser back button correctly navigates through filter history

Starting URL: https://demo.playwright.dev/todomvc

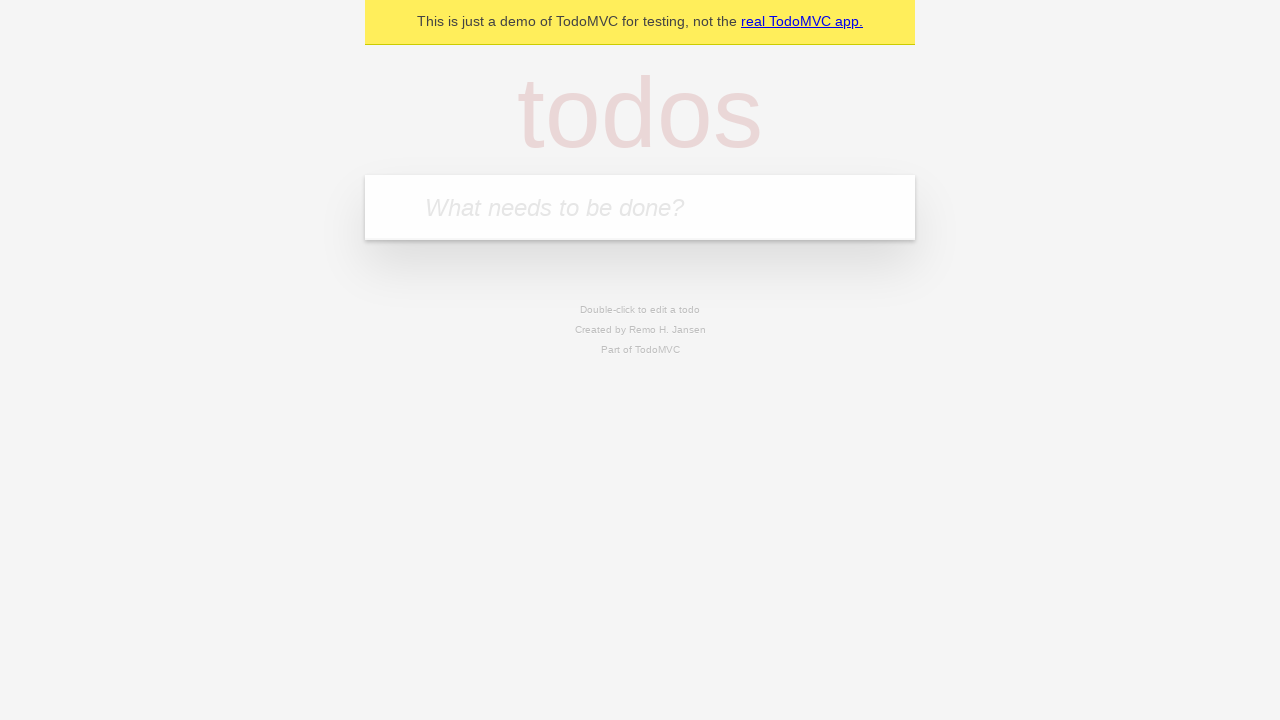

Filled todo input with 'buy some cheese' on internal:attr=[placeholder="What needs to be done?"i]
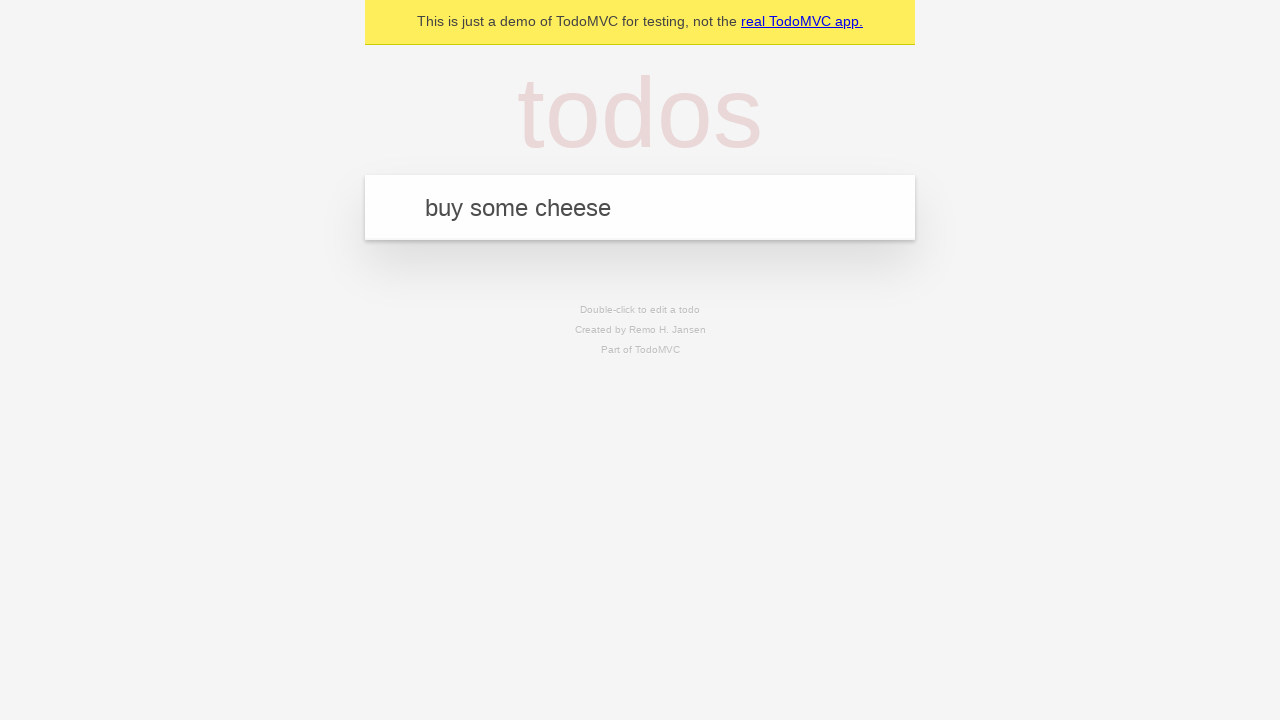

Pressed Enter to add first todo on internal:attr=[placeholder="What needs to be done?"i]
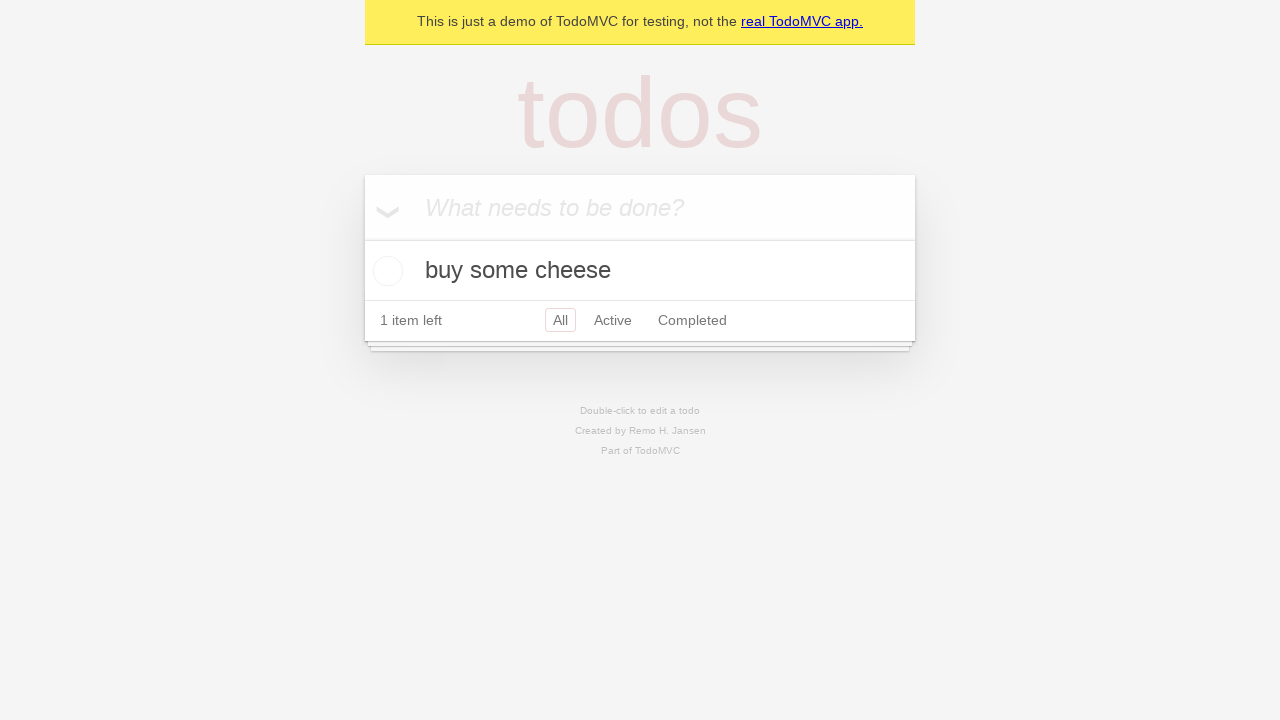

Filled todo input with 'feed the cat' on internal:attr=[placeholder="What needs to be done?"i]
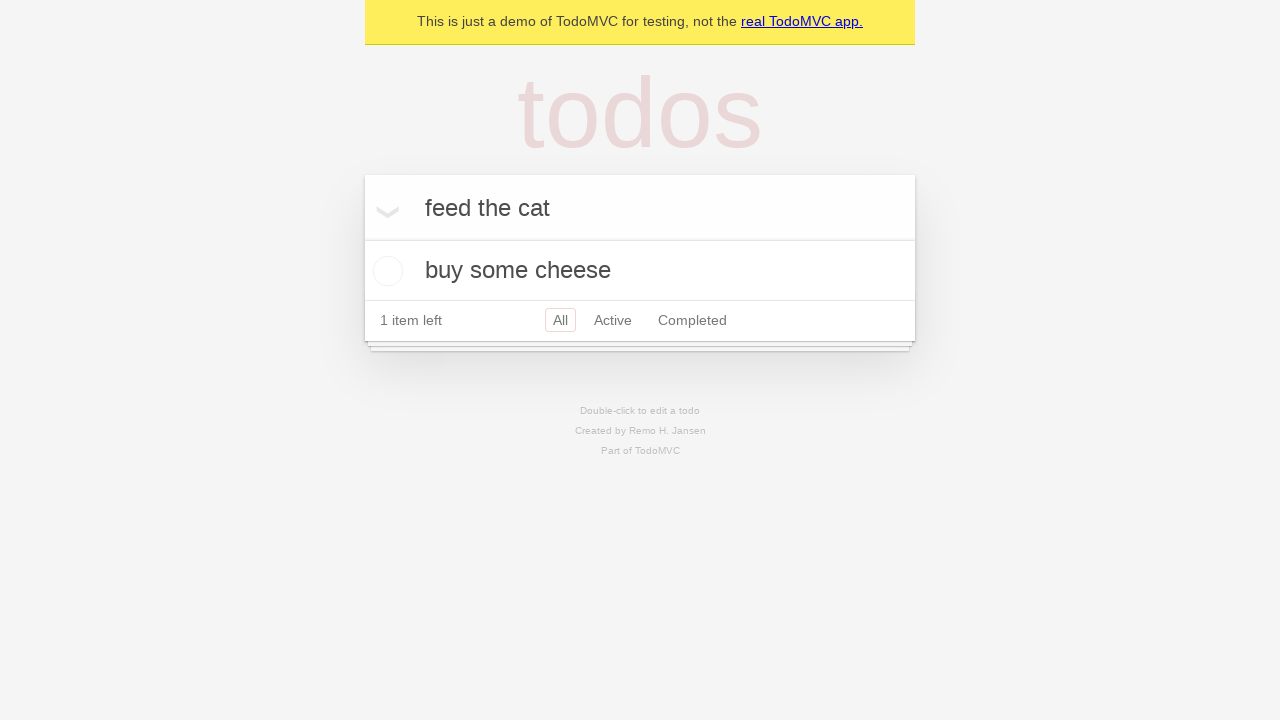

Pressed Enter to add second todo on internal:attr=[placeholder="What needs to be done?"i]
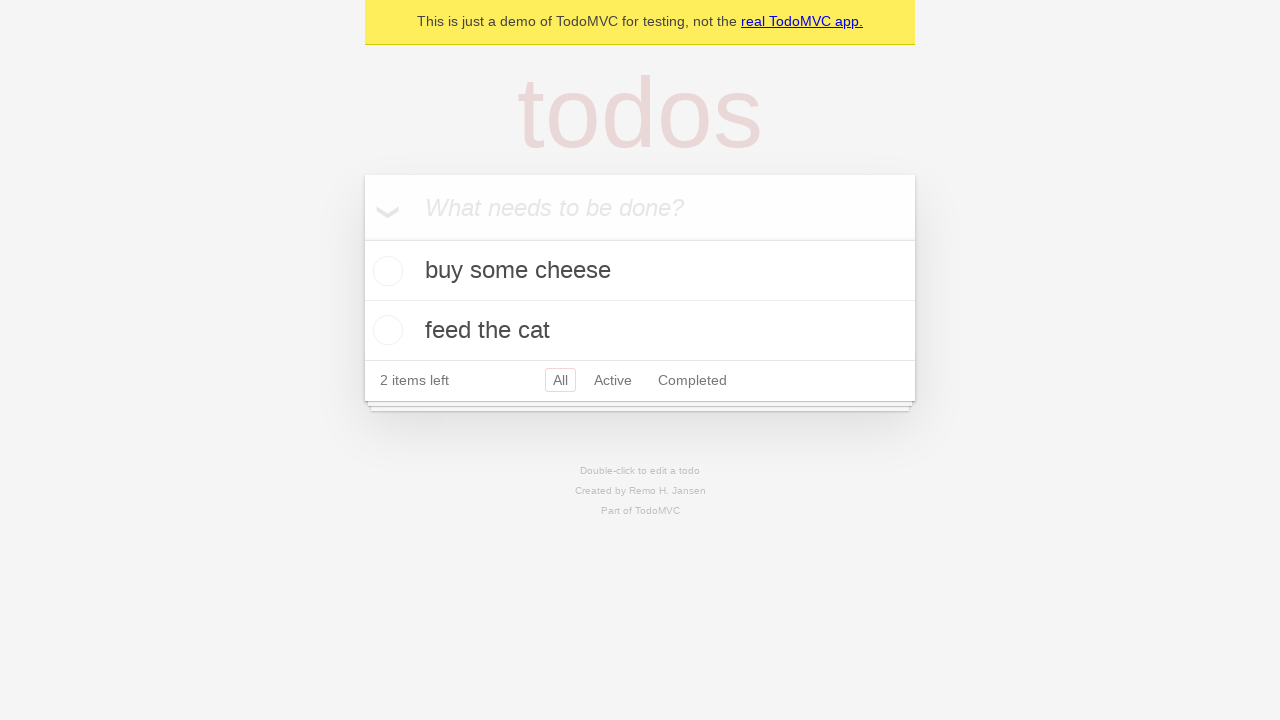

Filled todo input with 'book a doctors appointment' on internal:attr=[placeholder="What needs to be done?"i]
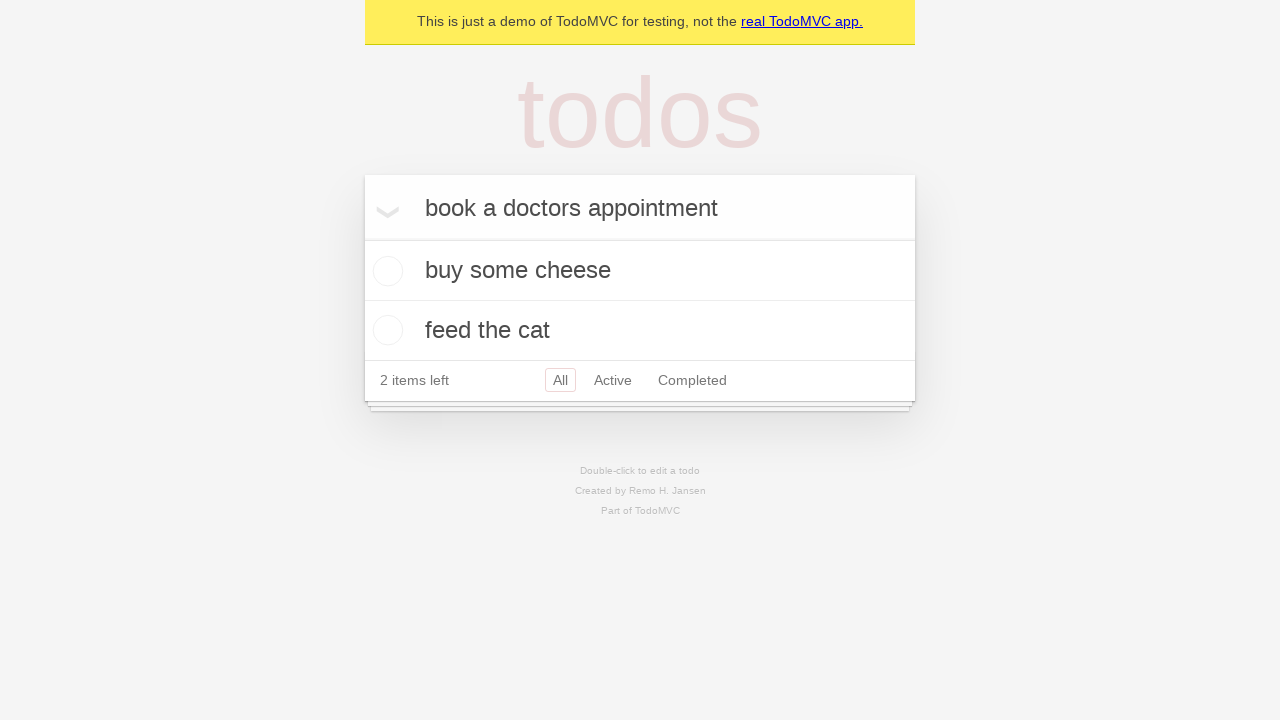

Pressed Enter to add third todo on internal:attr=[placeholder="What needs to be done?"i]
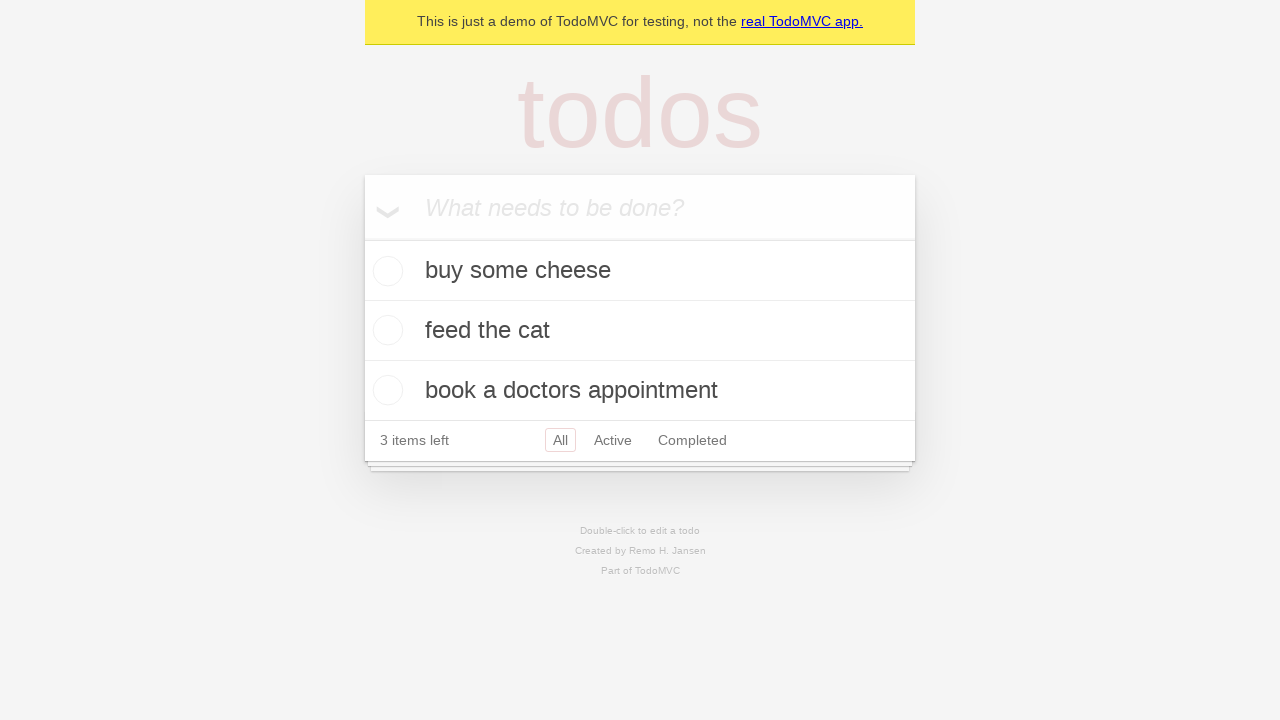

Marked second todo as complete at (385, 330) on internal:testid=[data-testid="todo-item"s] >> nth=1 >> internal:role=checkbox
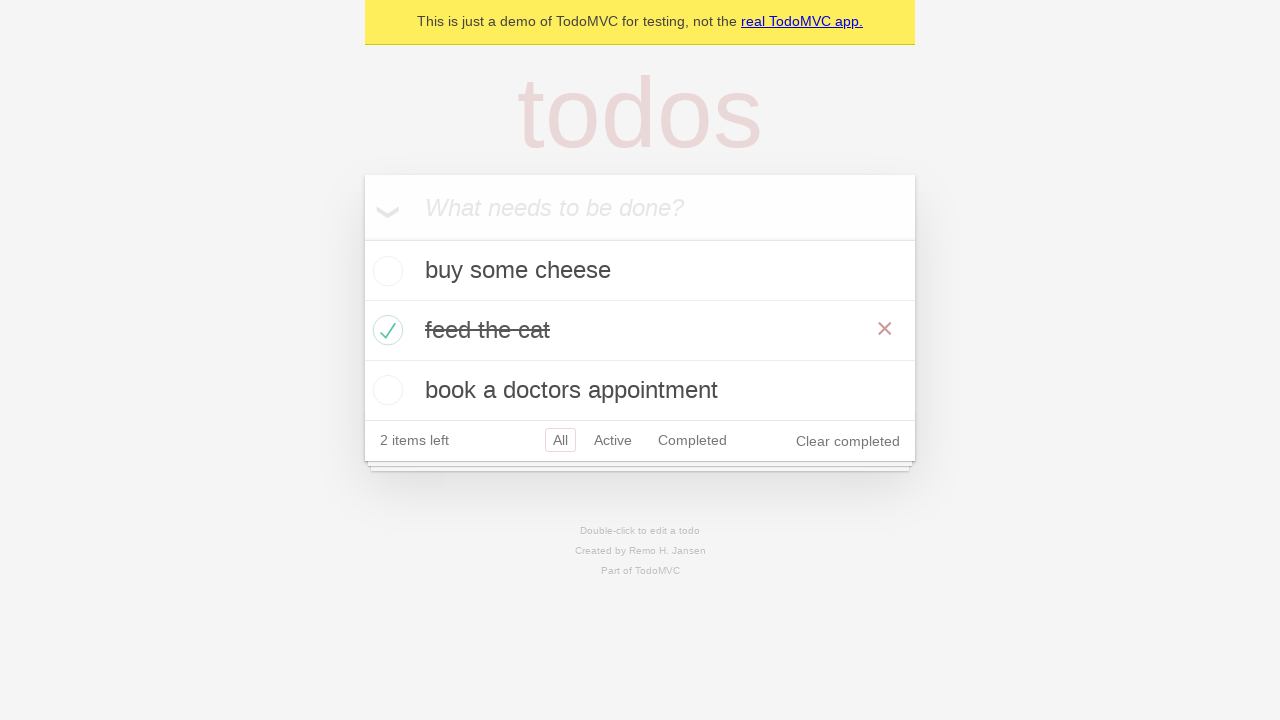

Clicked 'All' filter link at (560, 440) on internal:role=link[name="All"i]
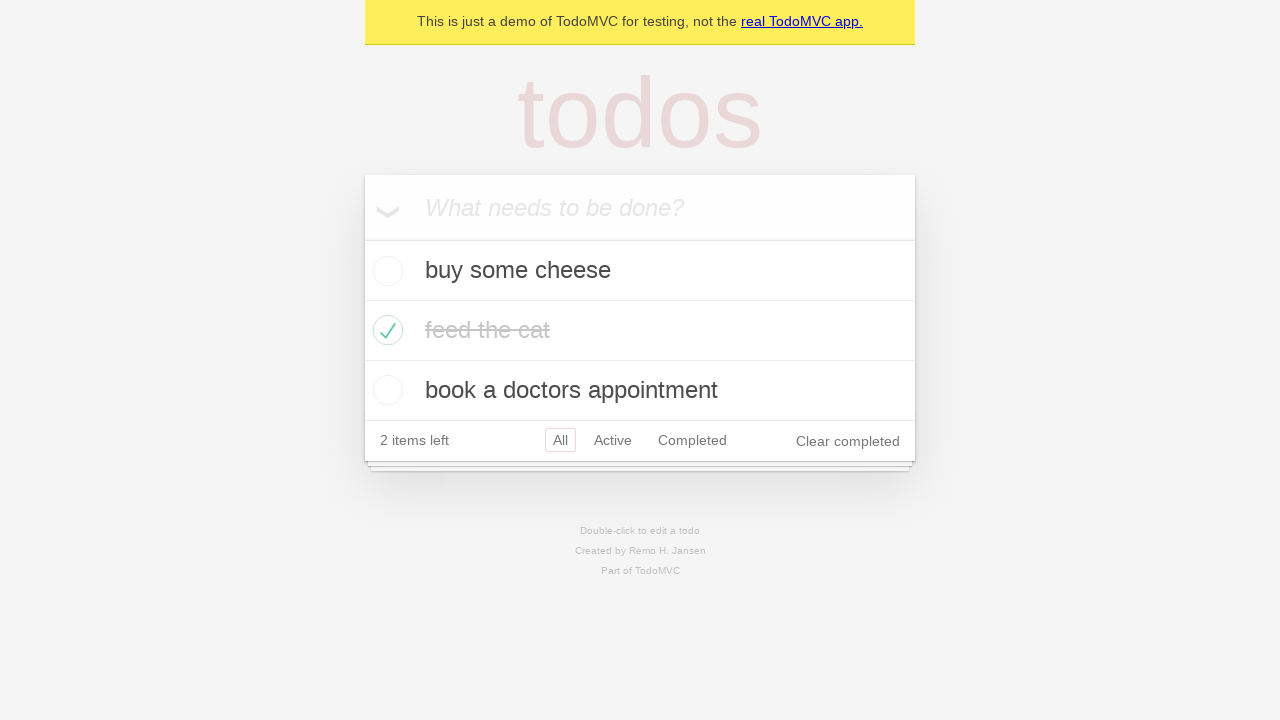

Clicked 'Active' filter link at (613, 440) on internal:role=link[name="Active"i]
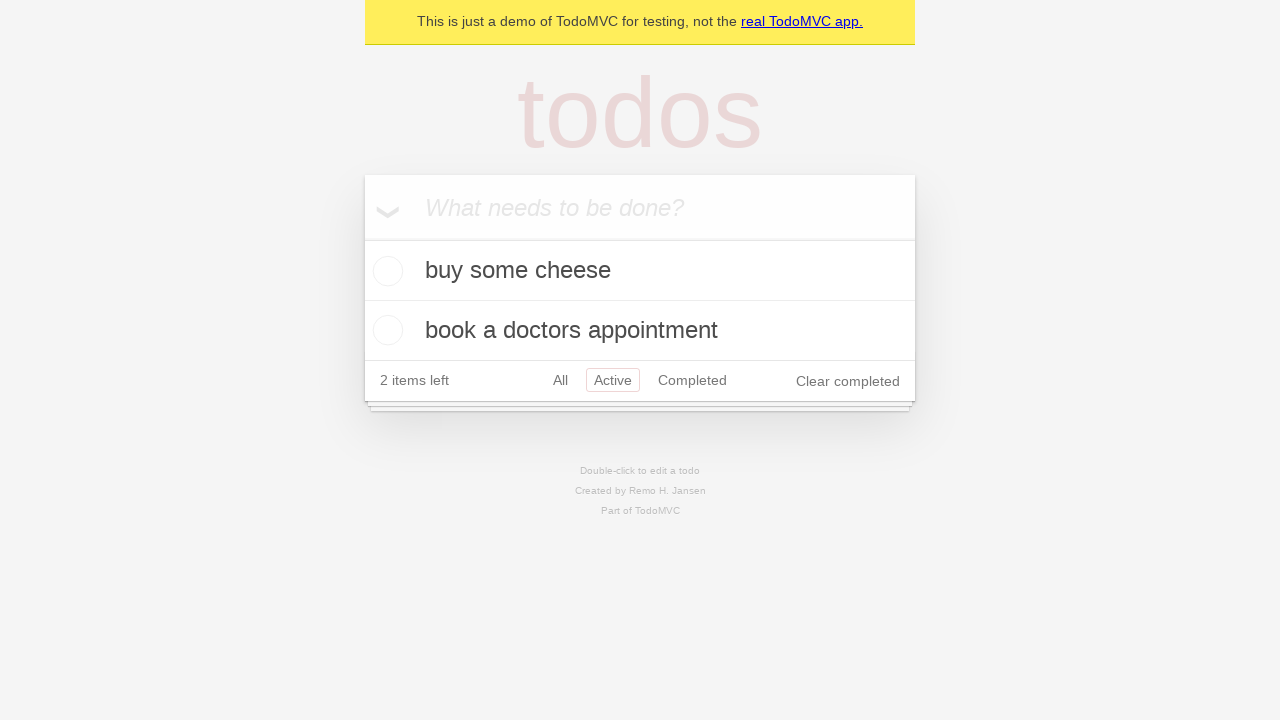

Clicked 'Completed' filter link at (692, 380) on internal:role=link[name="Completed"i]
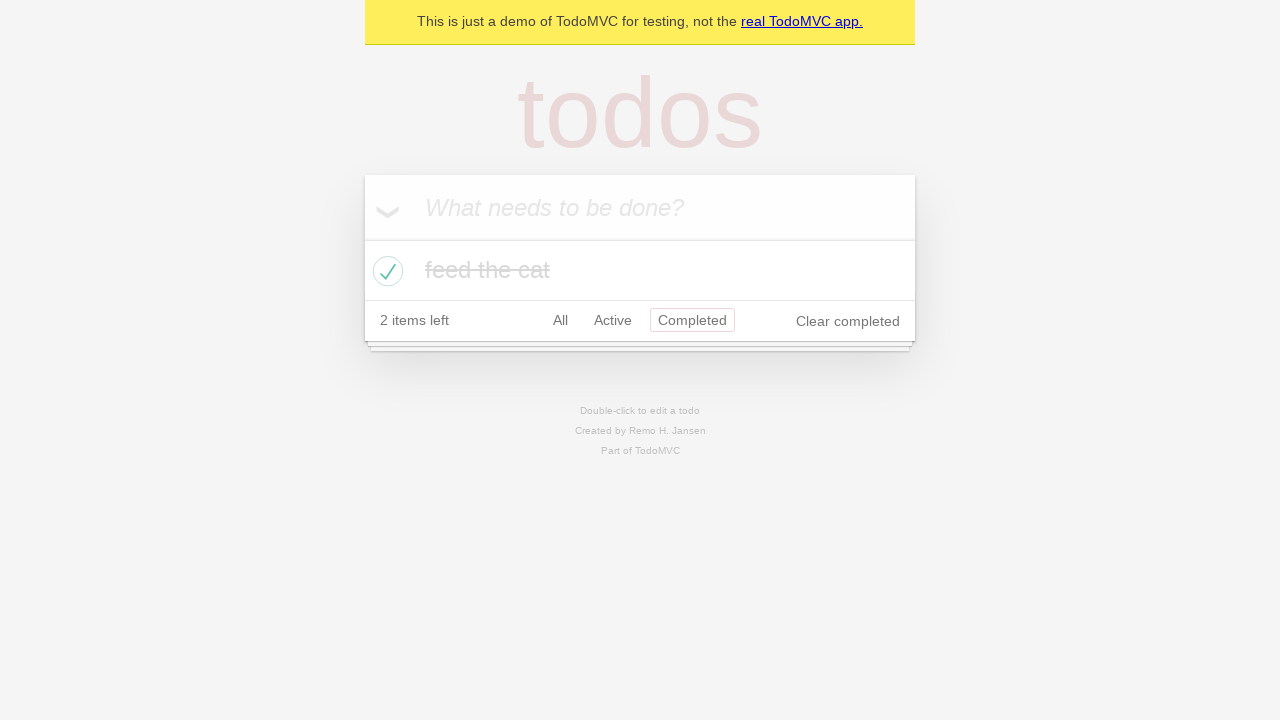

Navigated back from Completed filter
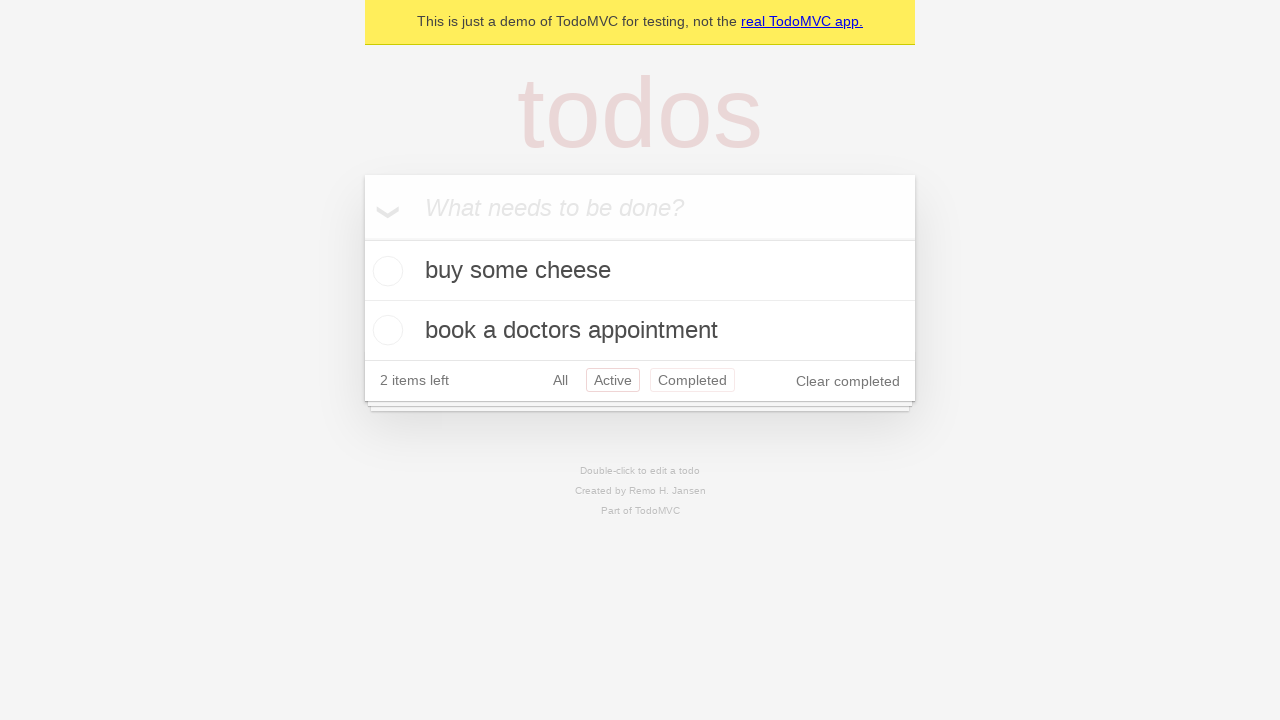

Navigated back from Active filter
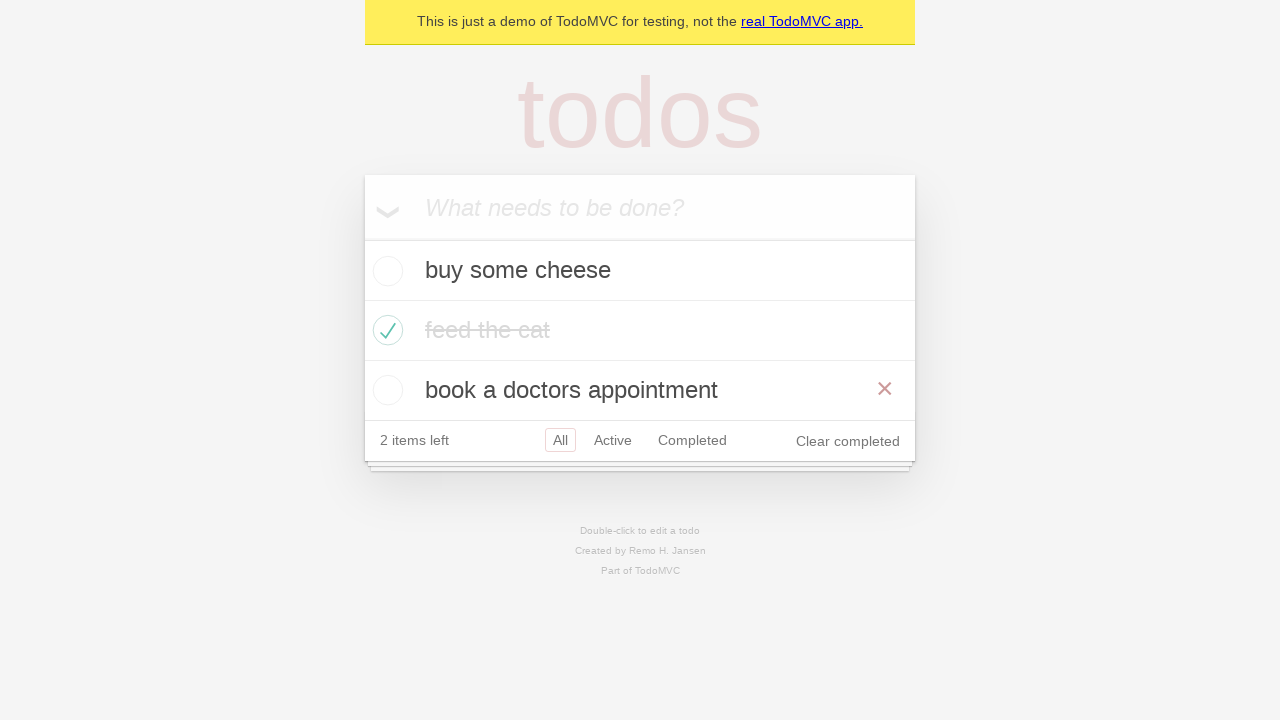

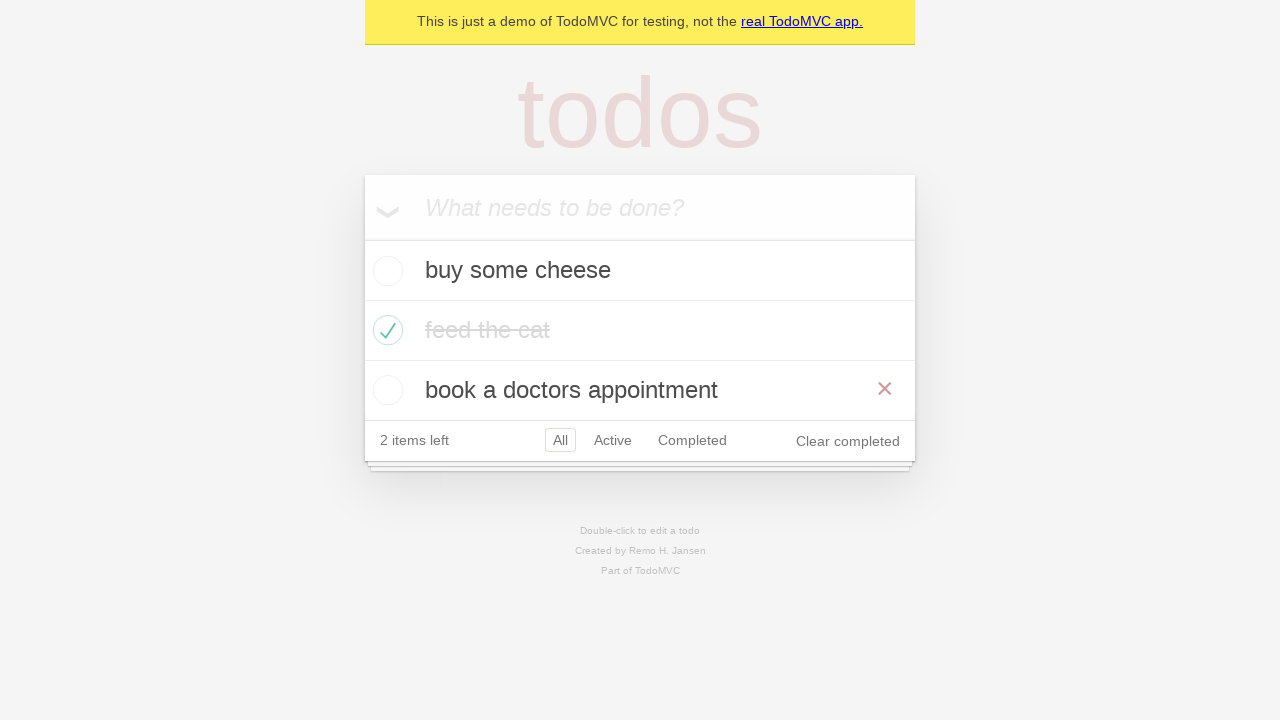